Tests search functionality on CashKaro blog page by entering a search term and clicking the submit button

Starting URL: https://cashkaro.com/blog/best-online-shopping-apps-in-india/185530

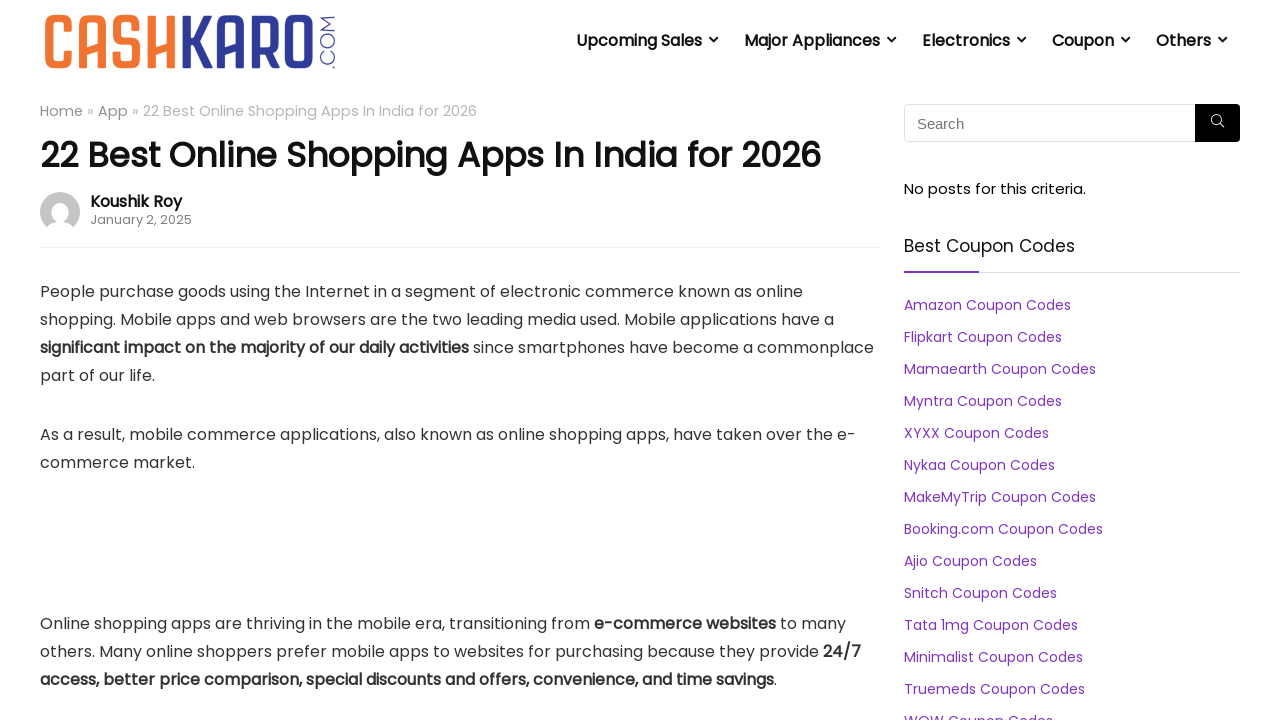

Filled search input with 'Shoes' on CashKaro blog page on (//input[@placeholder='Search'])[1]
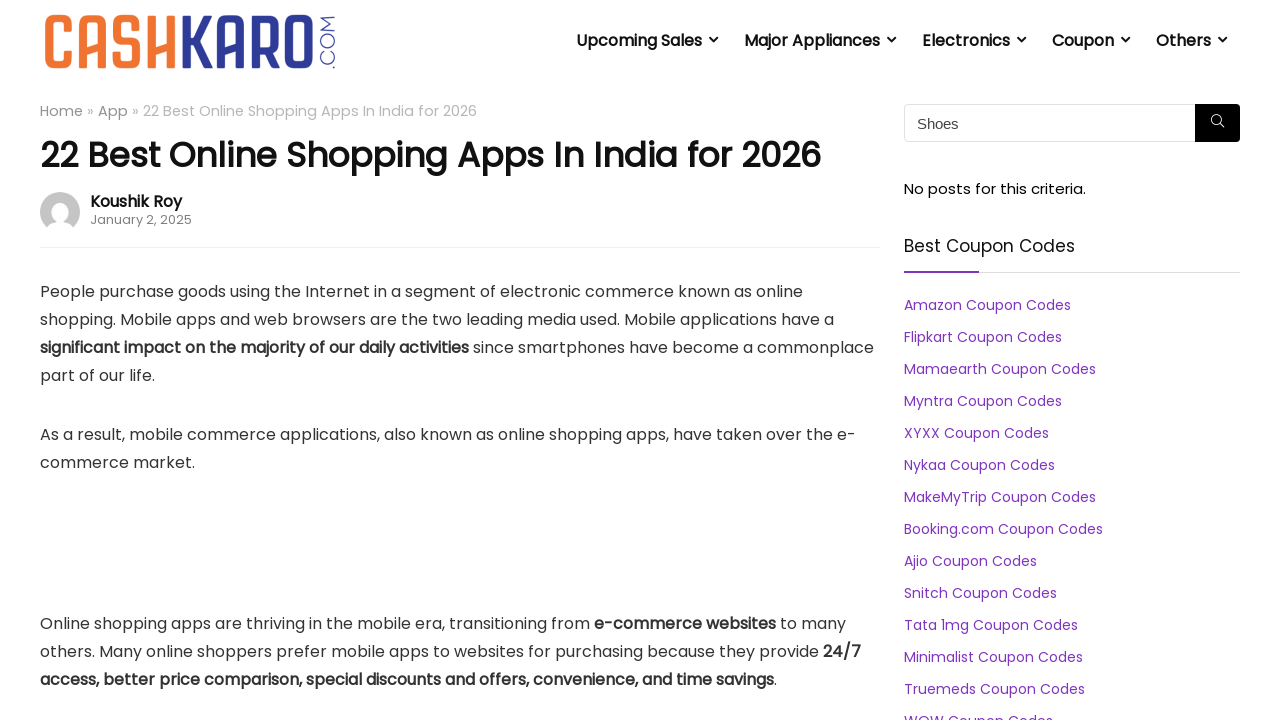

Clicked search submit button to search for 'Shoes' at (1218, 123) on (//button[@type='submit'])[1]
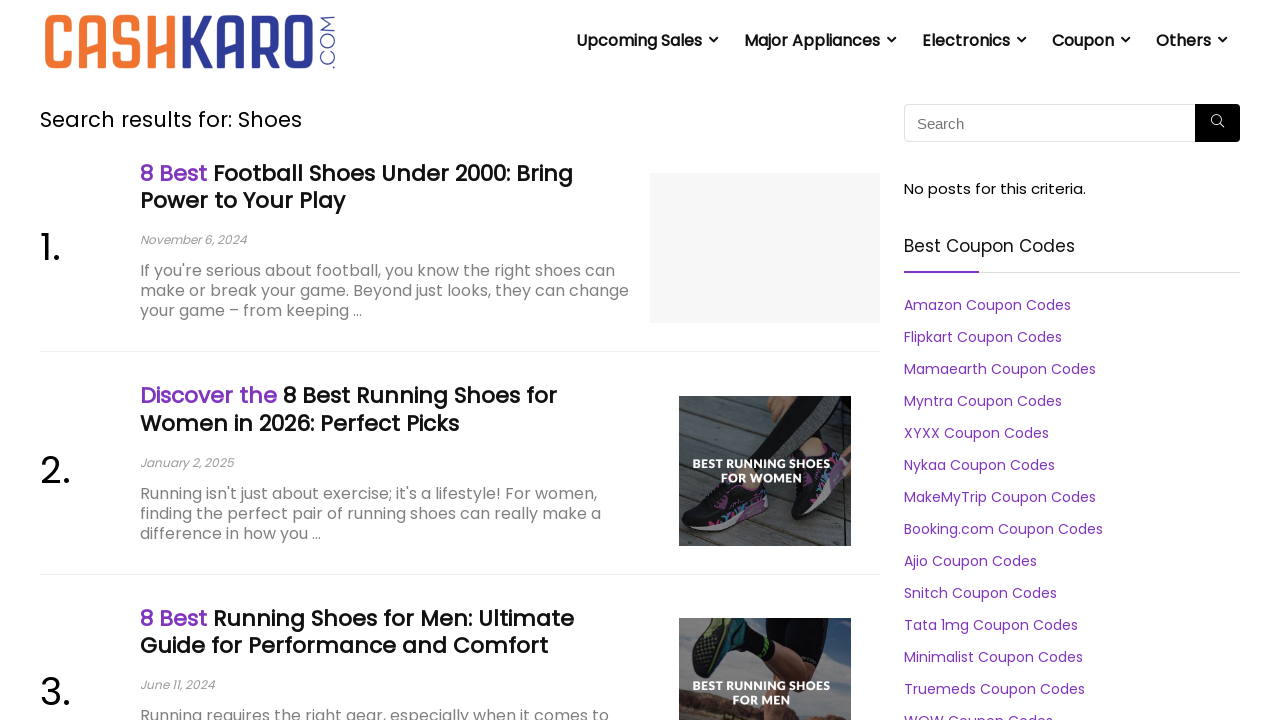

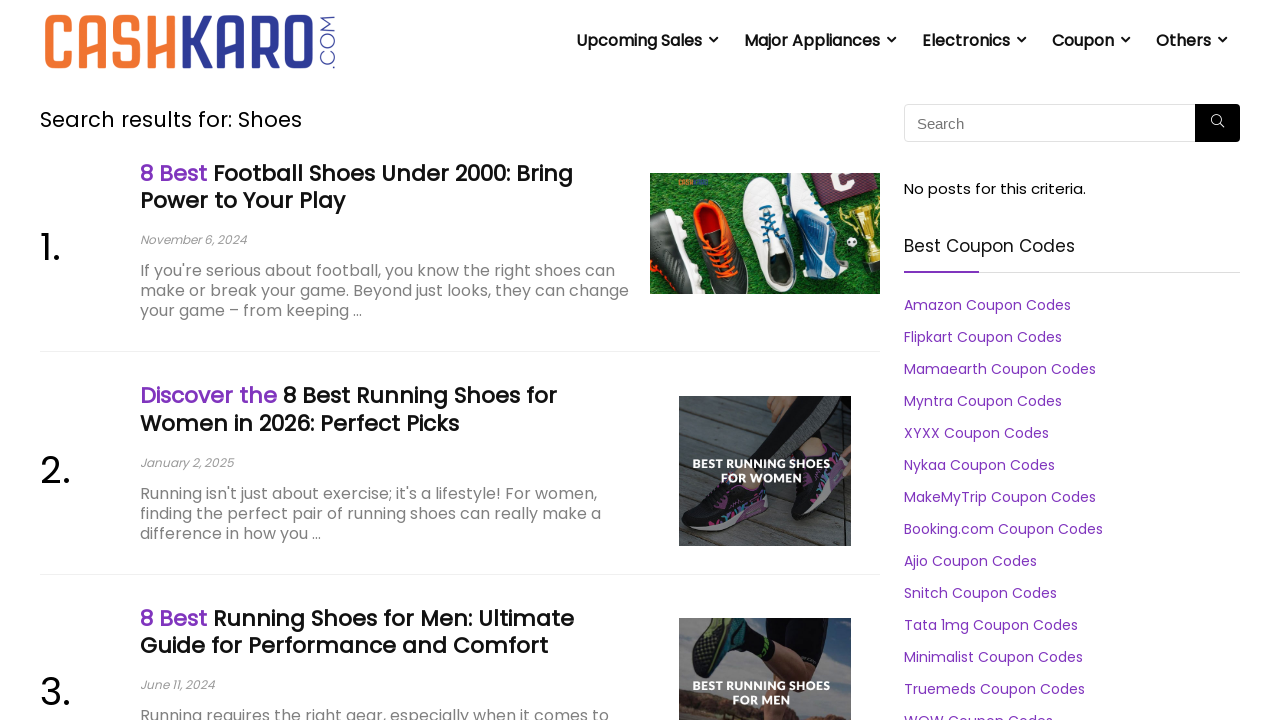